Navigates to a Paris Vibes webpage, performs a random scroll down the page, and clicks a random button if any are found.

Starting URL: https://neousaxis.github.io/Paris-Vibes/

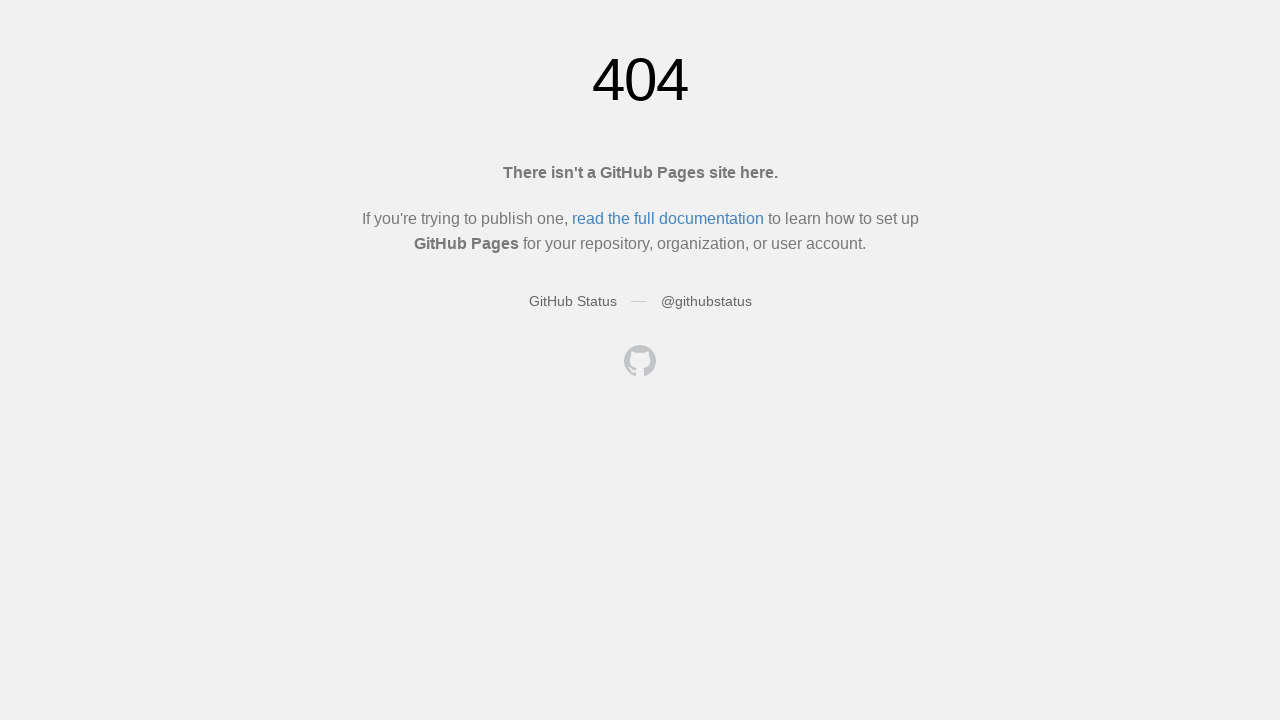

Retrieved page title from ateneaconocimientos.com
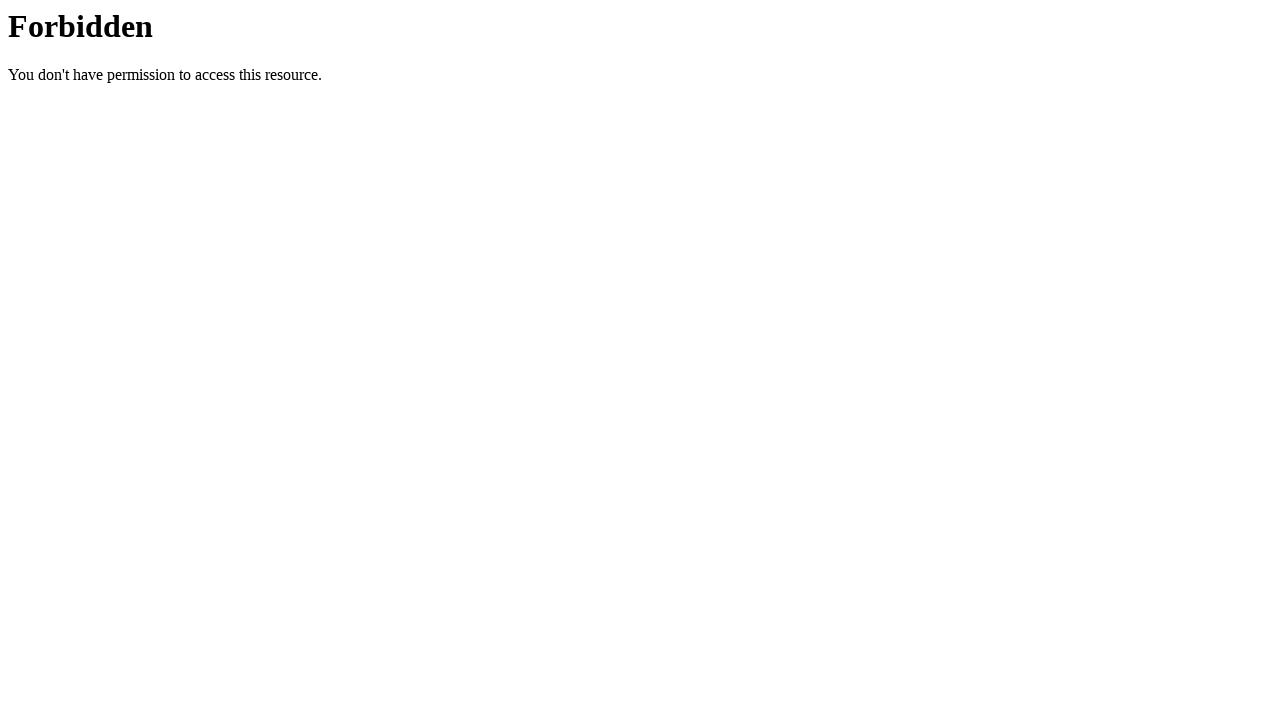

Verified that page title is not empty
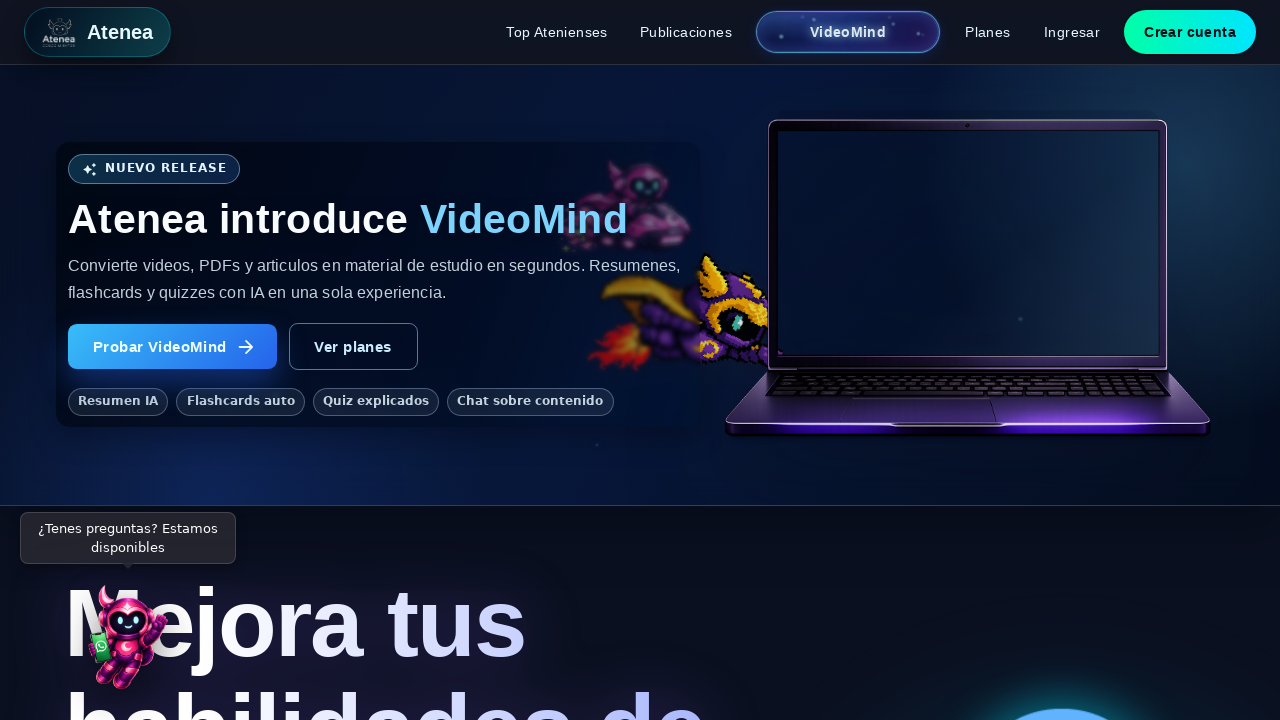

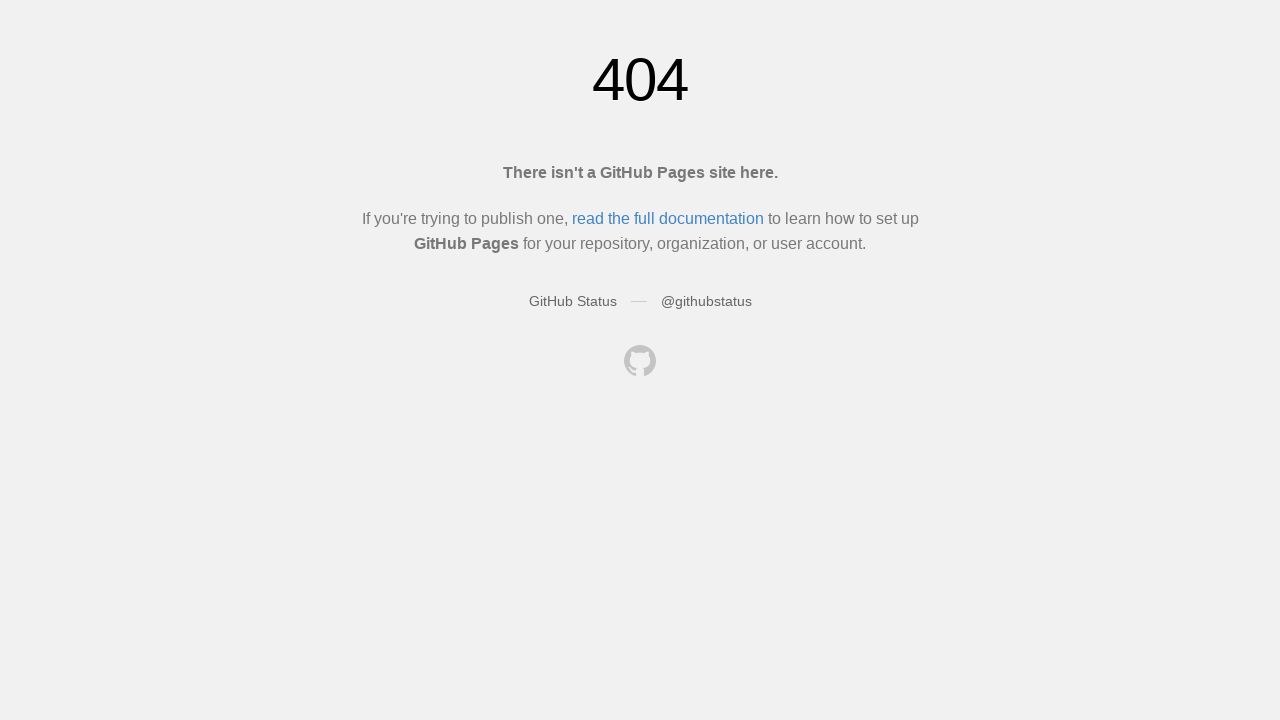